Navigates to the DemoQA frames page to verify page loads correctly

Starting URL: https://demoqa.com/frames

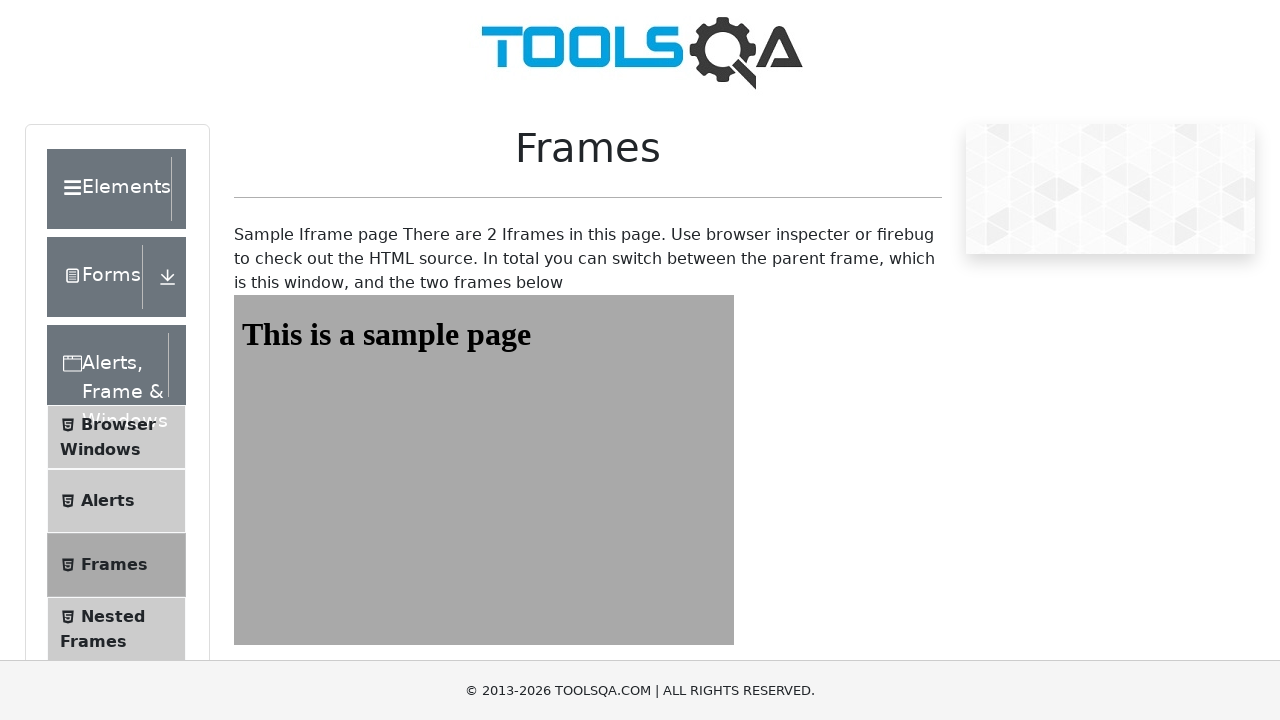

Navigated to DemoQA frames page
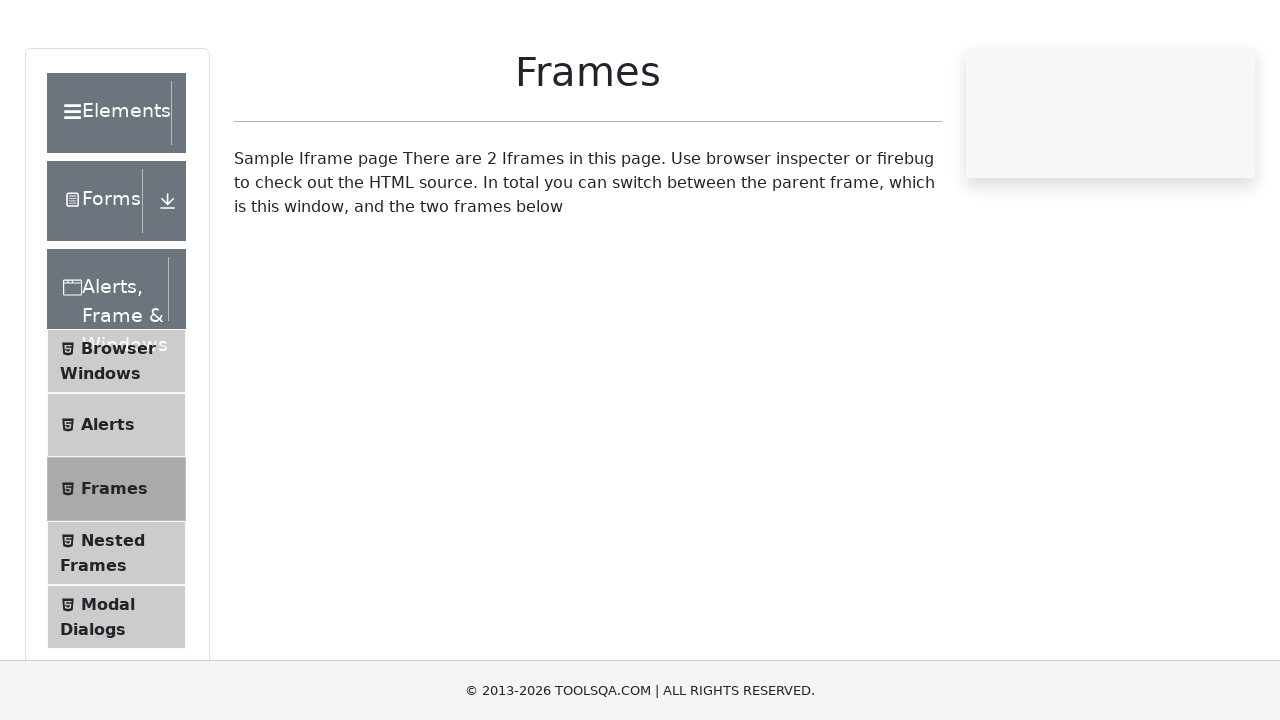

Verified page loaded by confirming iframe elements are present
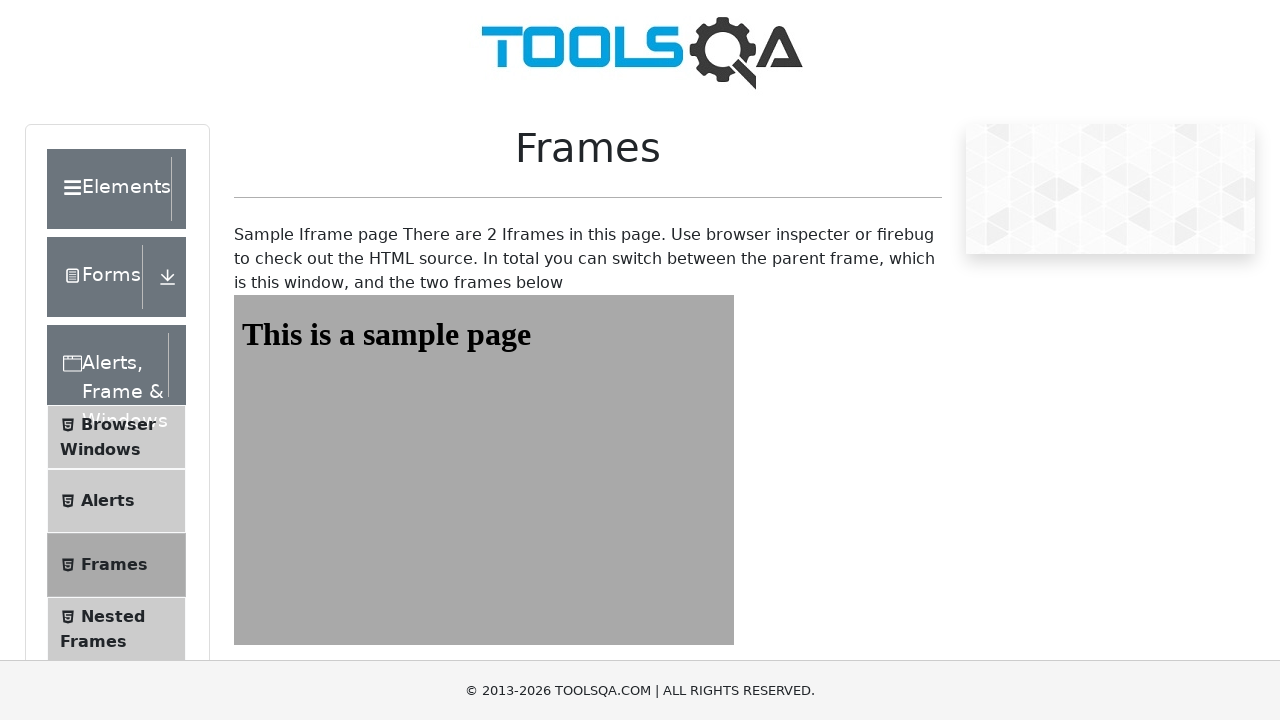

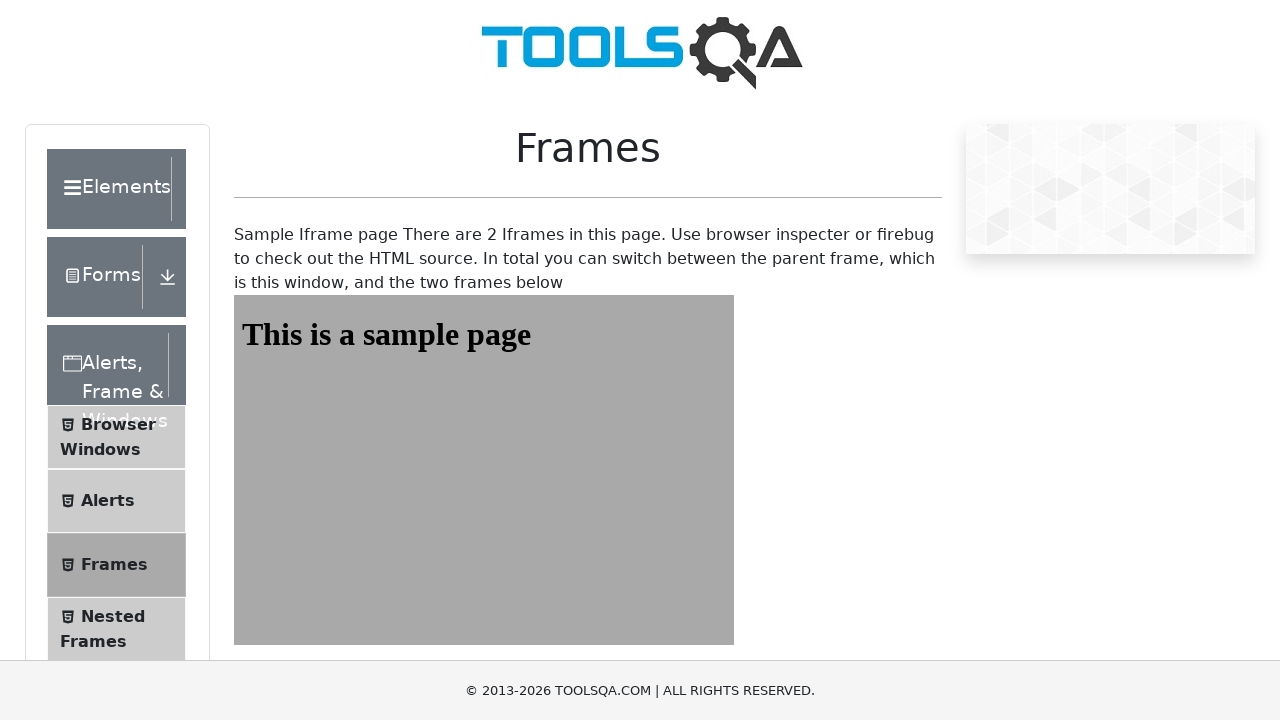